Tests the jQuery UI datepicker widget by switching to the iframe and interacting with the date input field - both by directly entering a date and by clicking to open the picker

Starting URL: https://jqueryui.com/datepicker/

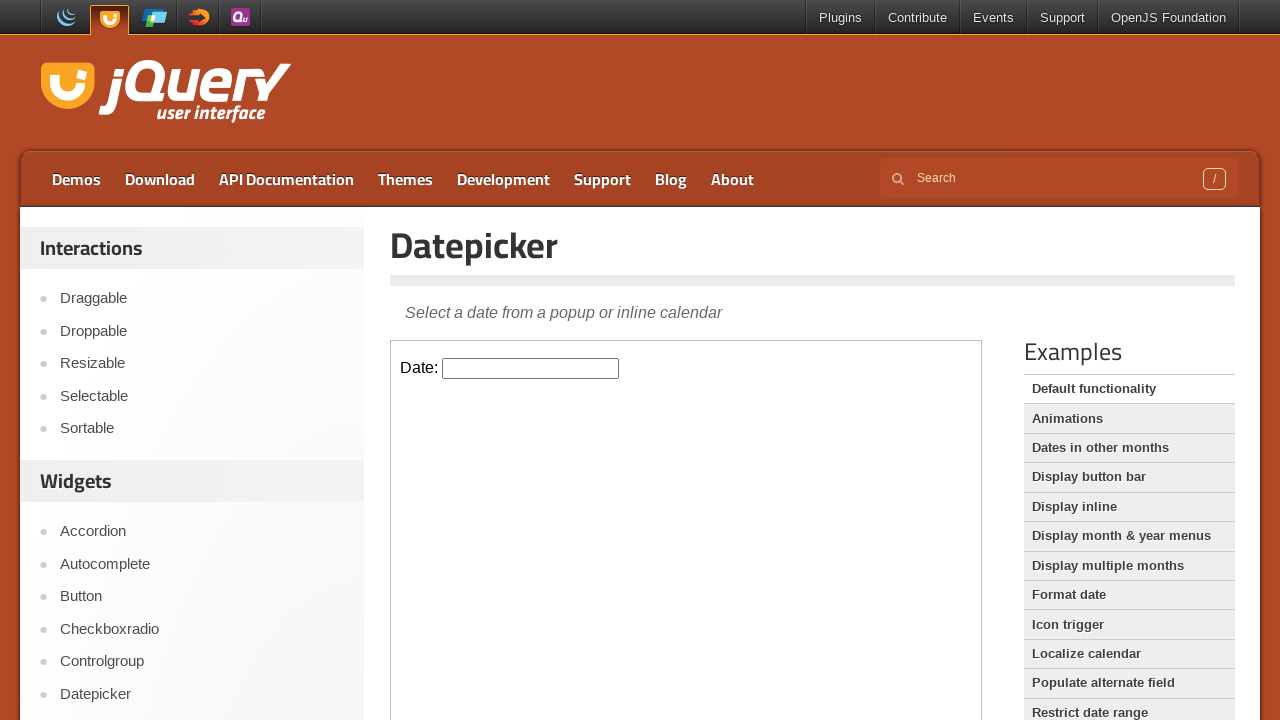

Located the iframe containing the datepicker widget
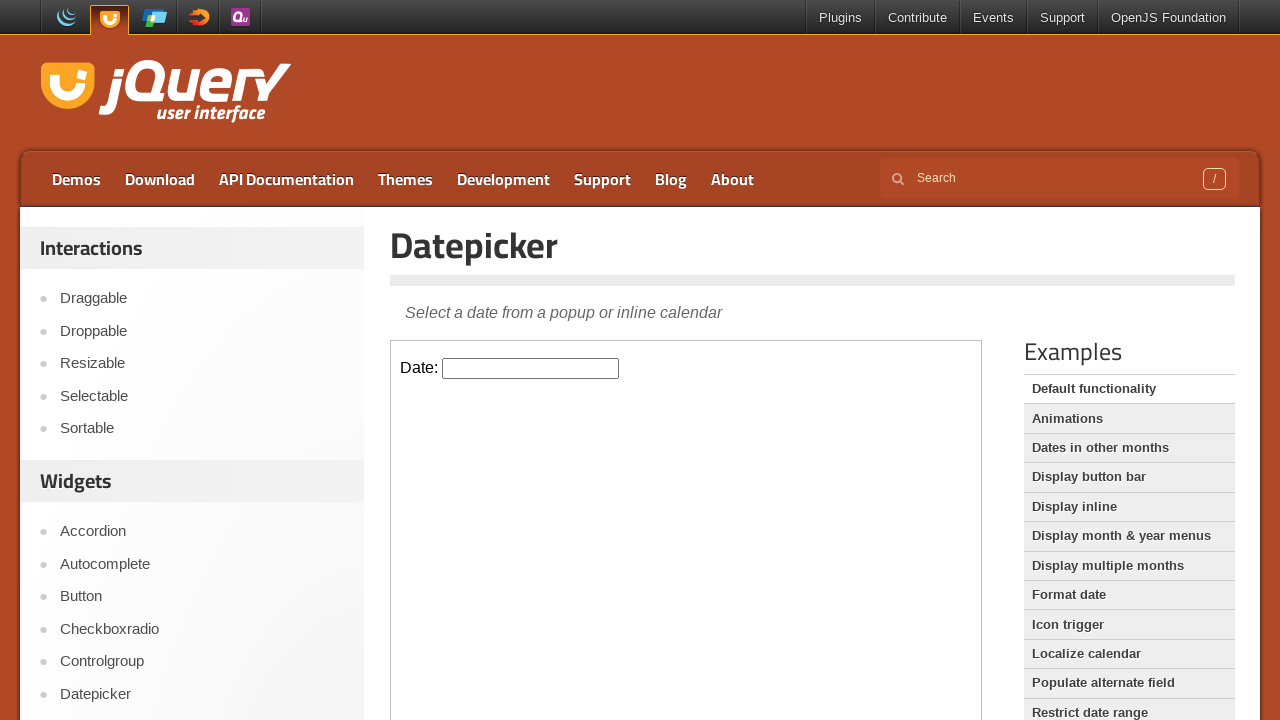

Entered date '05/05/2026' directly into the datepicker input field on iframe >> nth=0 >> internal:control=enter-frame >> #datepicker
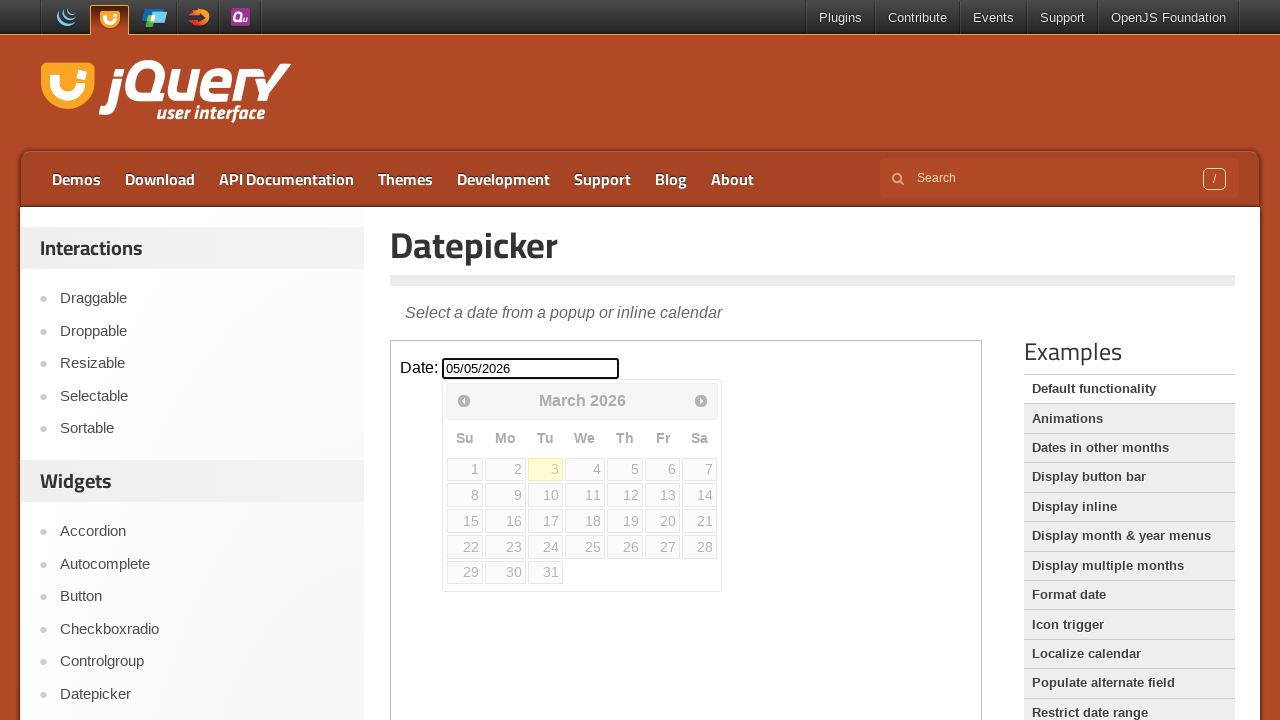

Clicked the datepicker input field to open the calendar picker at (531, 368) on iframe >> nth=0 >> internal:control=enter-frame >> #datepicker
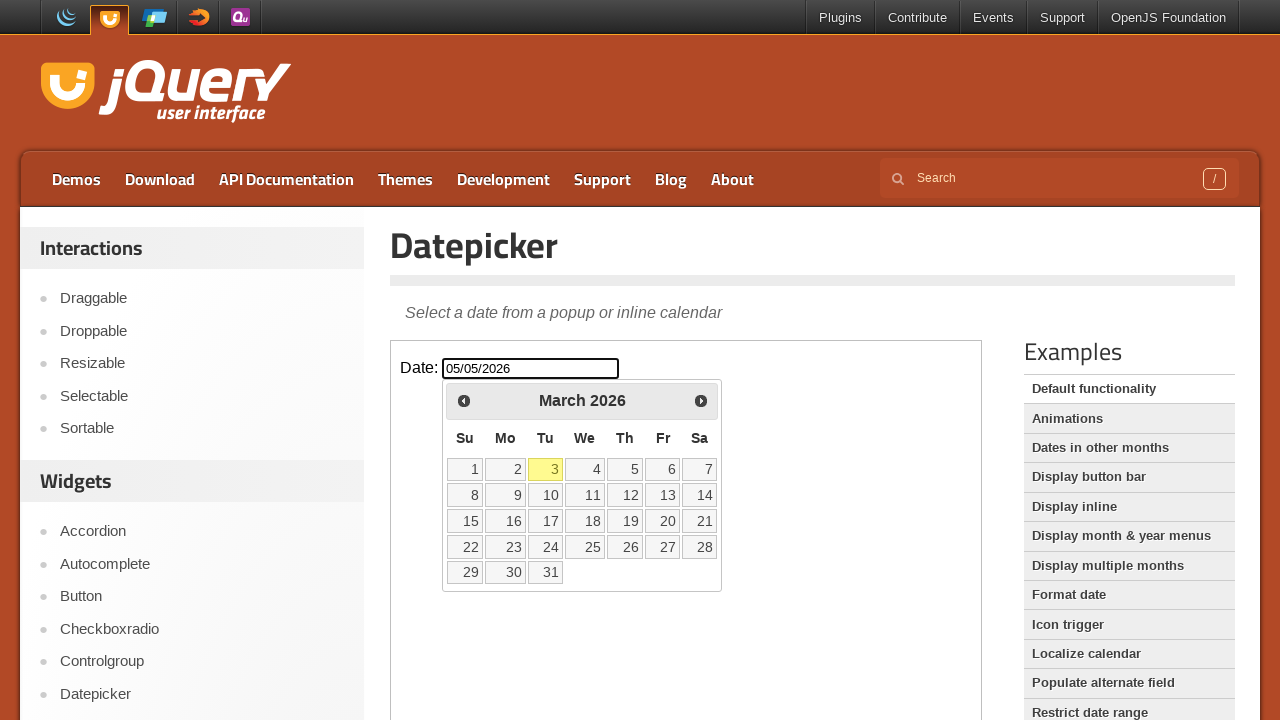

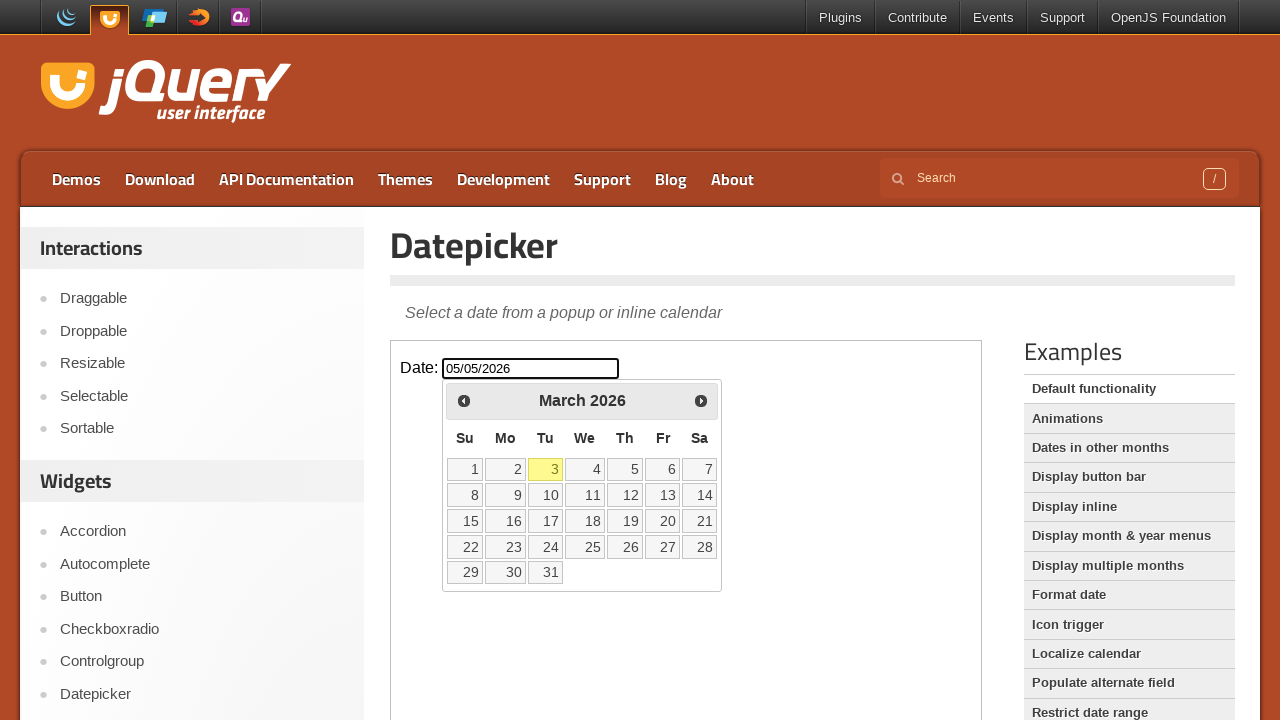